Opens the Zepto grocery delivery website and configures the browser window size and position.

Starting URL: https://www.zeptonow.com/

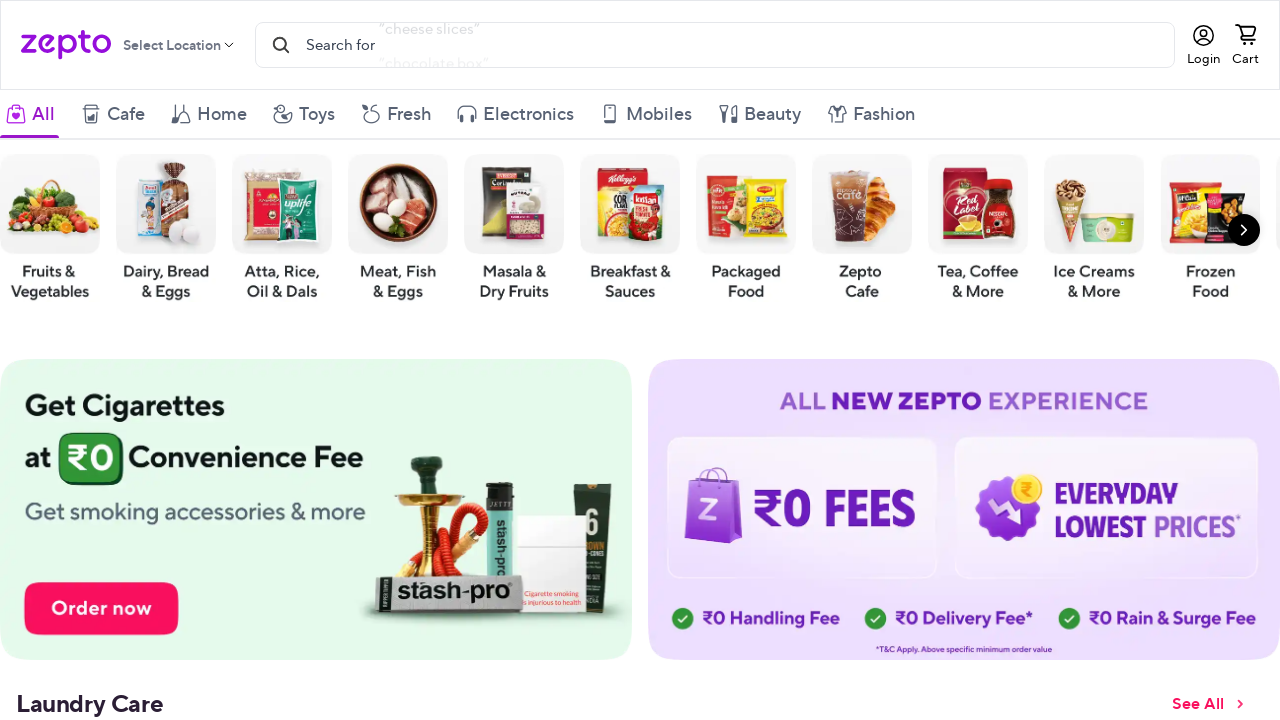

Set viewport size to 200x300
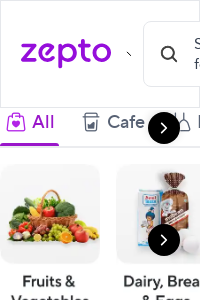

Waited for page DOM to load
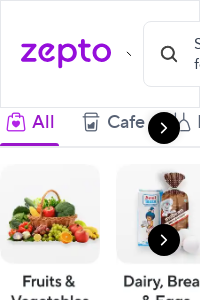

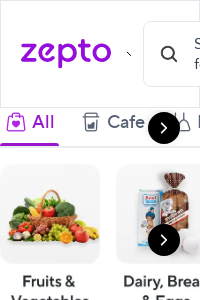